Tests clicking checkboxes using CSS selectors, verifying that three checkboxes can be selected if not already checked

Starting URL: https://formy-project.herokuapp.com/checkbox

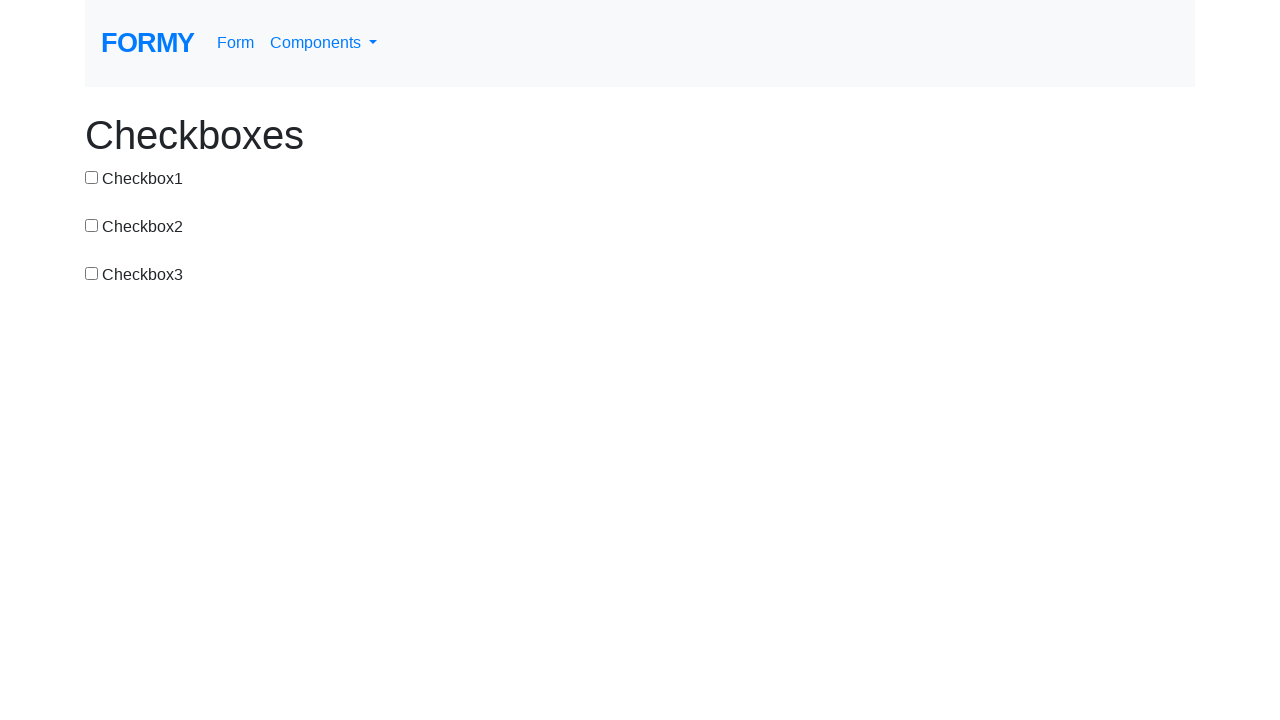

Located checkbox with selector input[value='checkbox-1']
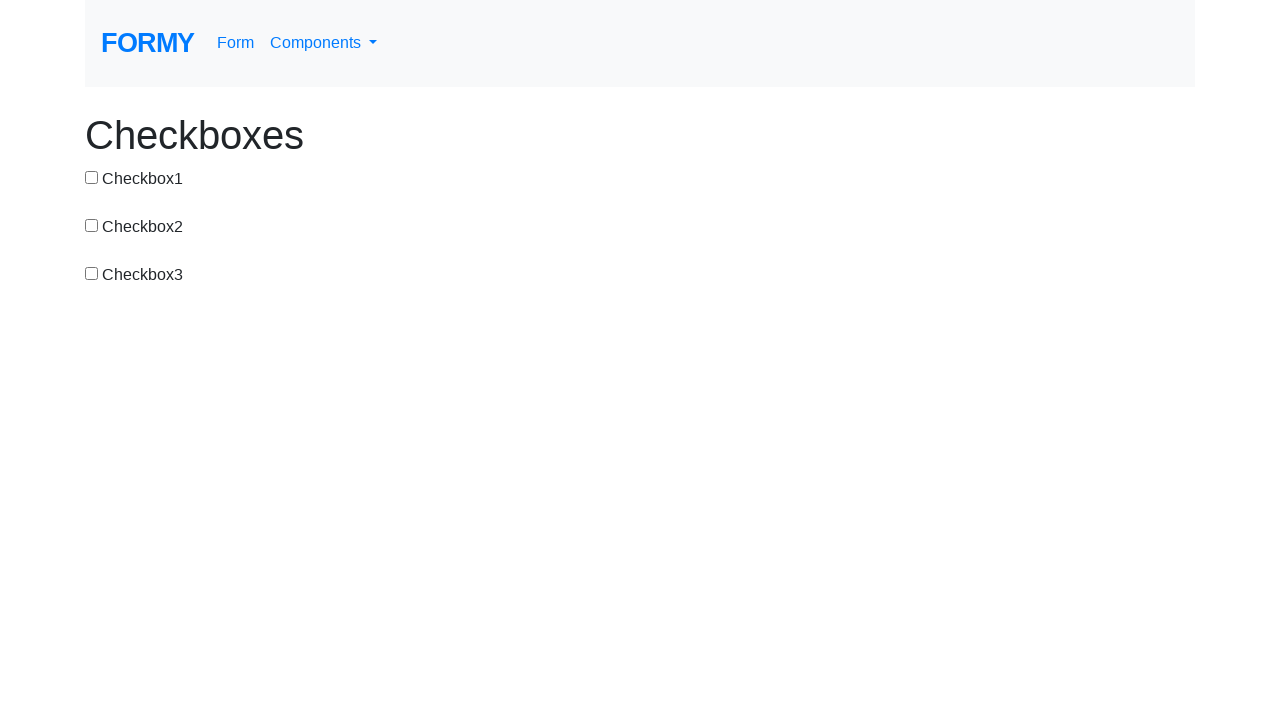

Clicked checkbox input[value='checkbox-1'] to select it at (92, 177) on input[value='checkbox-1']
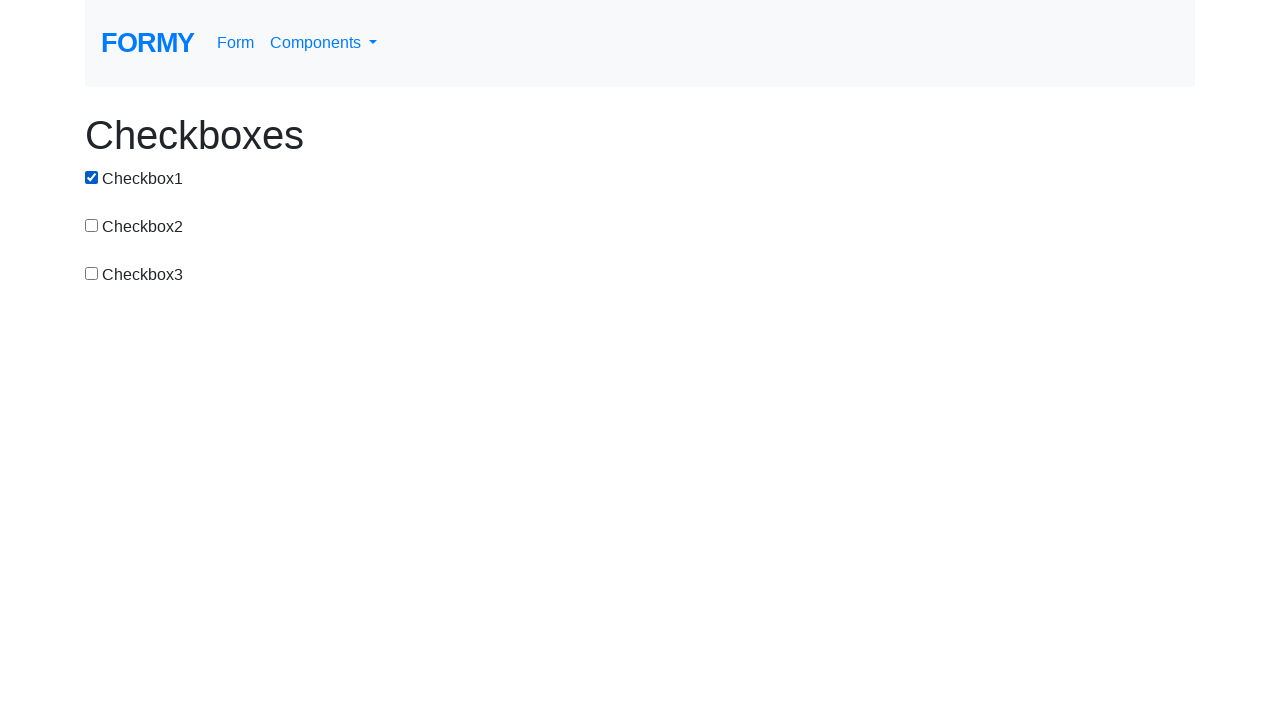

Verified that checkbox input[value='checkbox-1'] is now selected
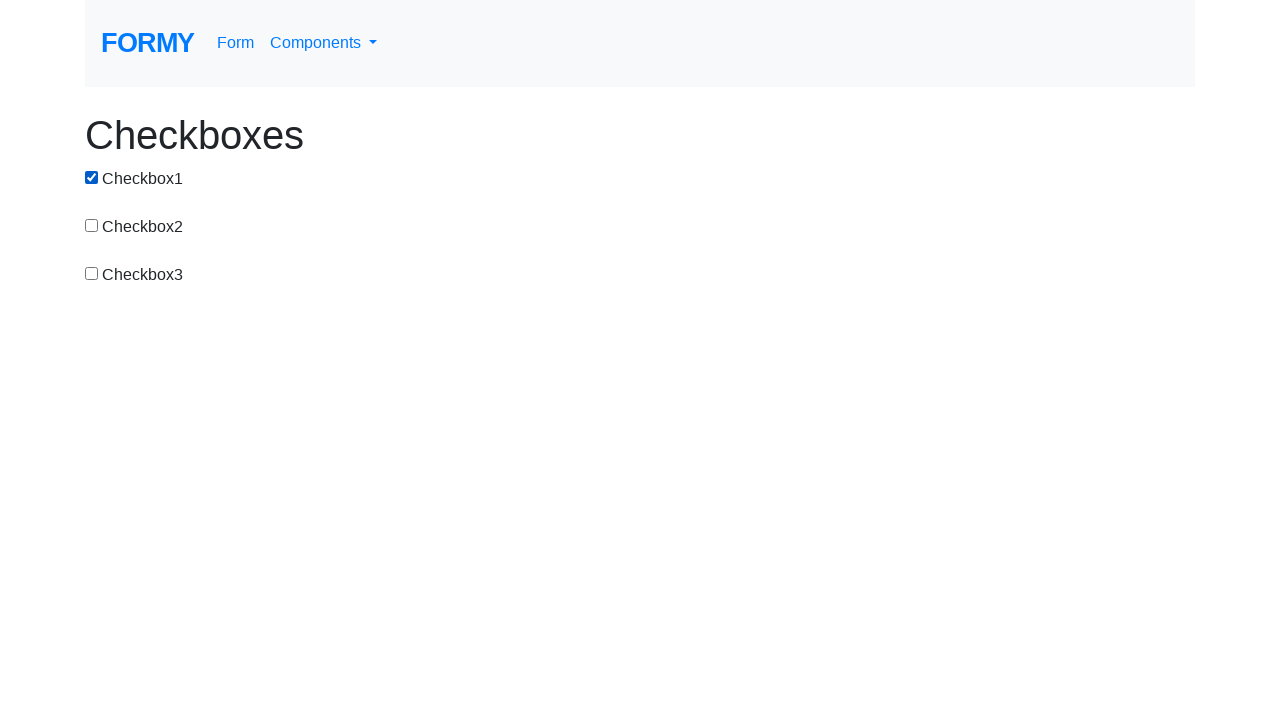

Located checkbox with selector input[value='checkbox-2']
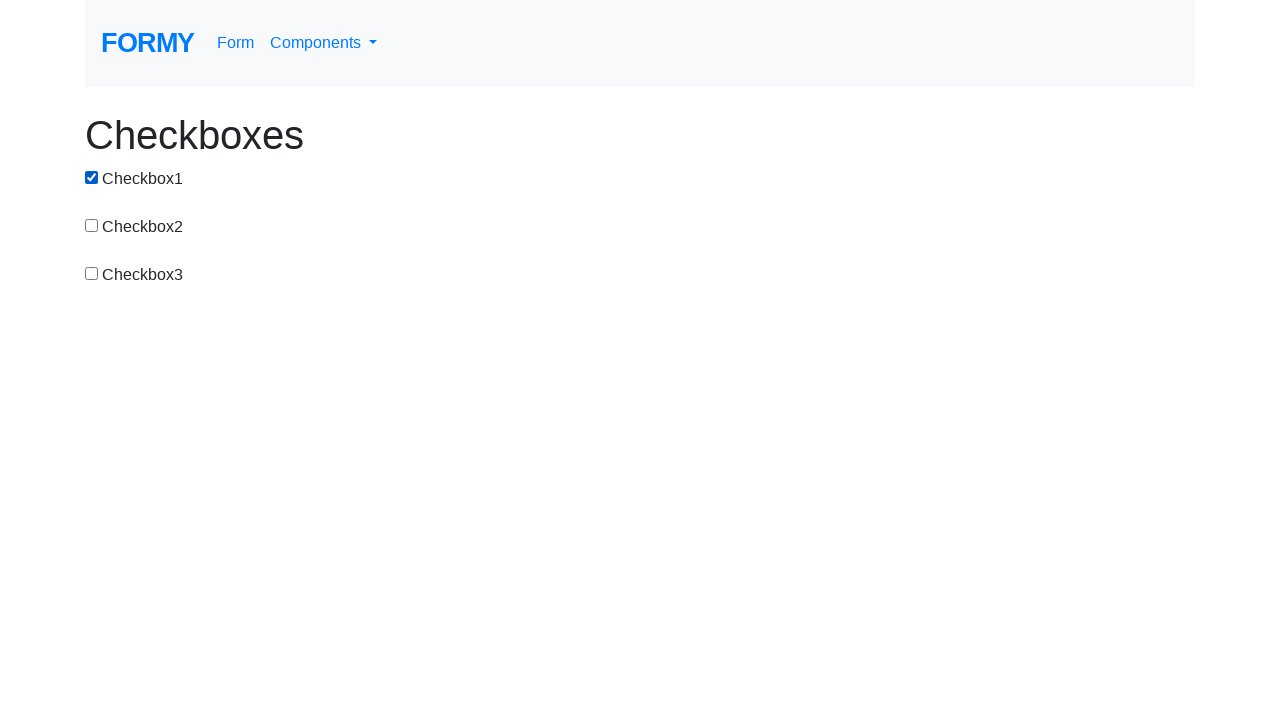

Clicked checkbox input[value='checkbox-2'] to select it at (92, 225) on input[value='checkbox-2']
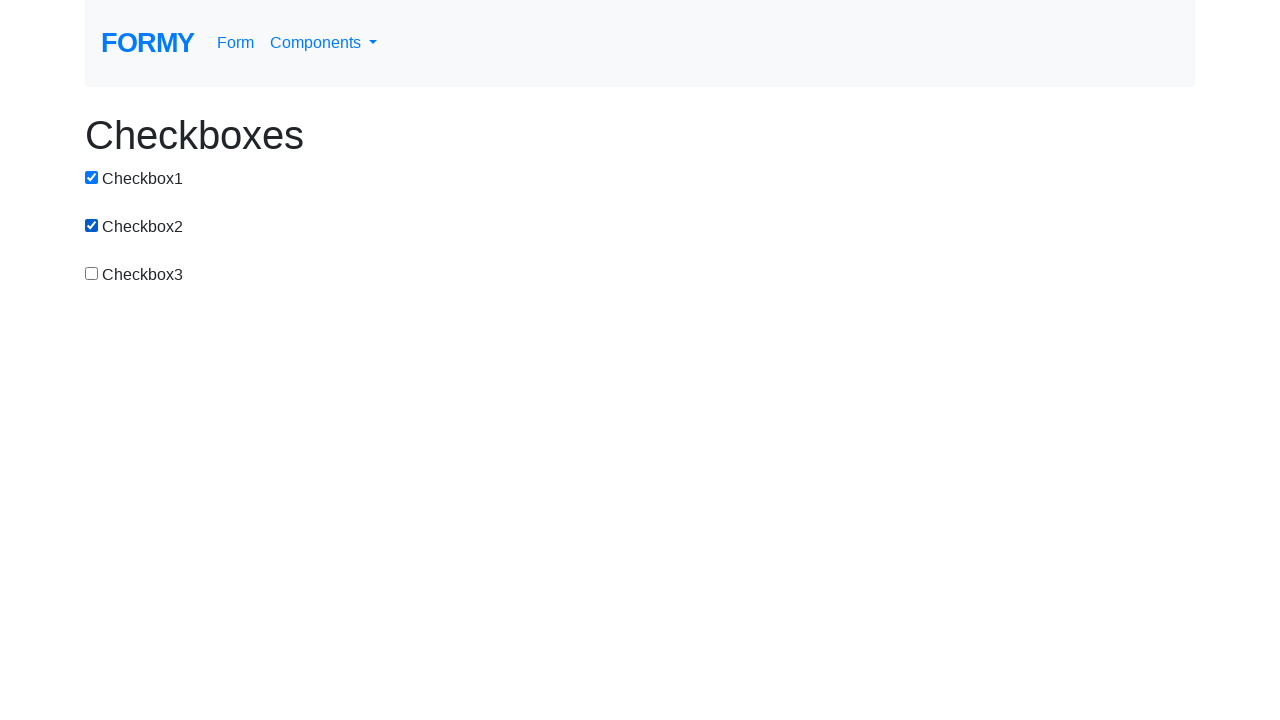

Verified that checkbox input[value='checkbox-2'] is now selected
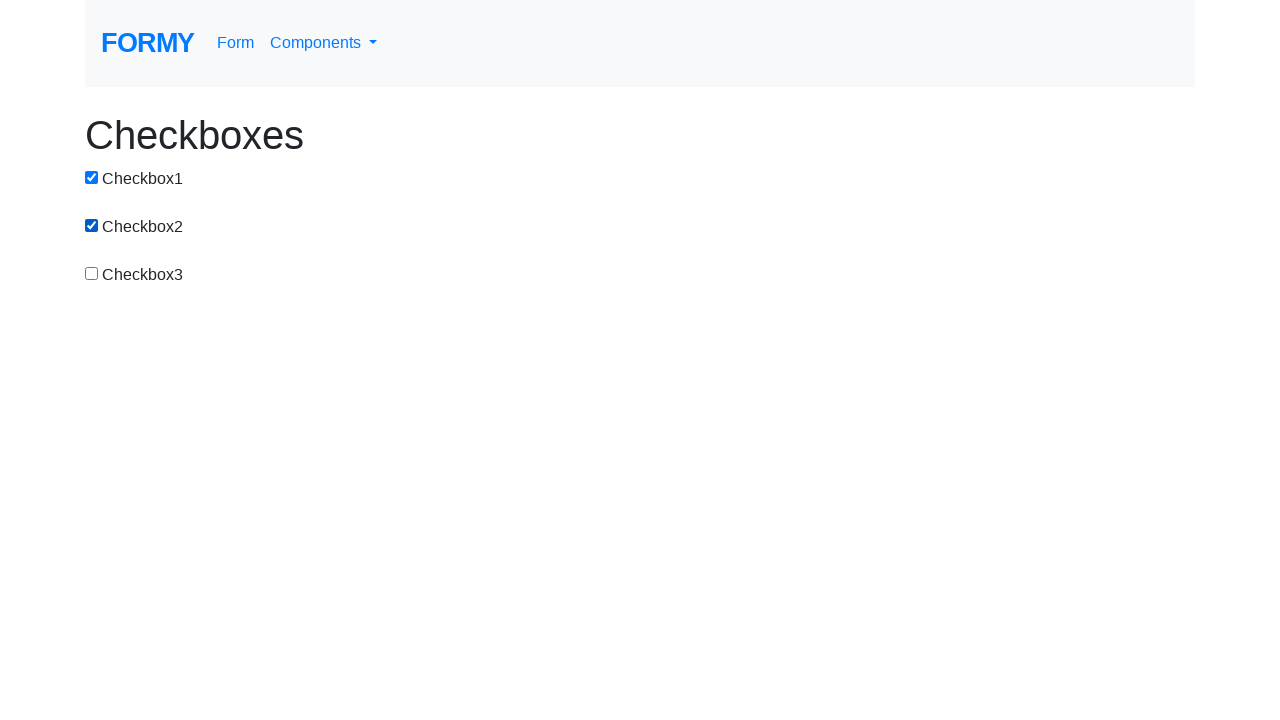

Located checkbox with selector input[value='checkbox-3']
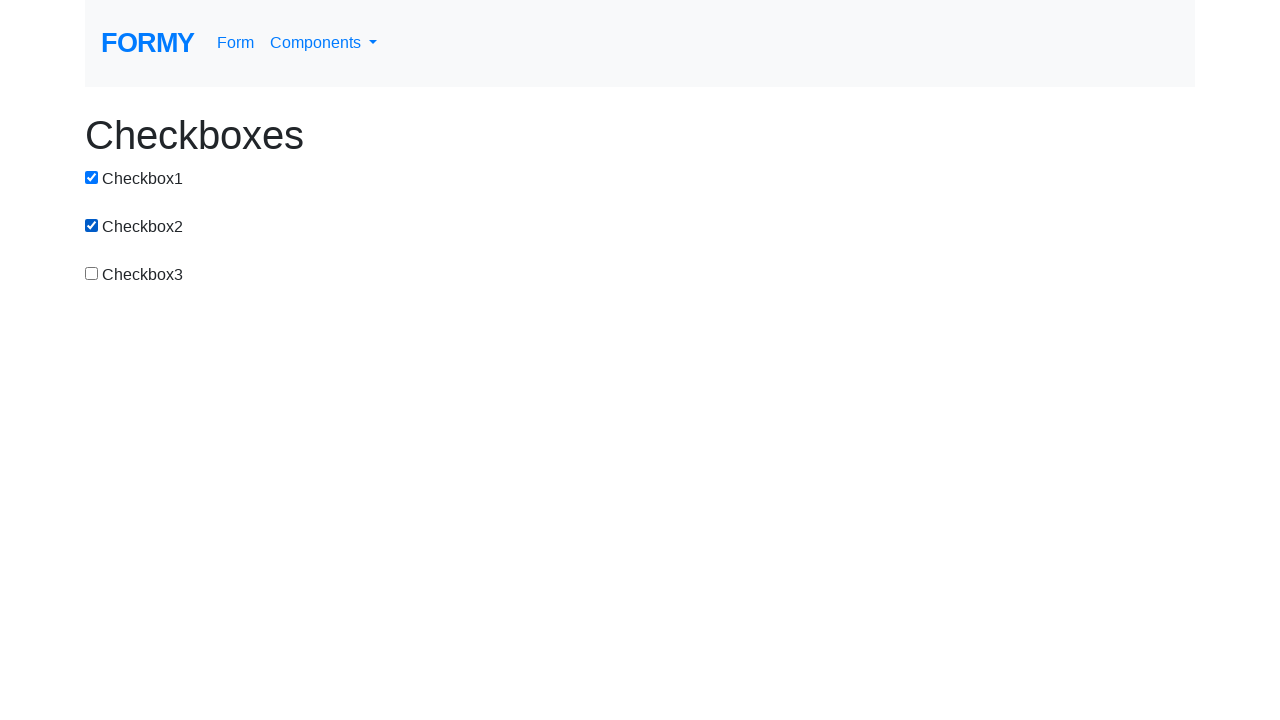

Clicked checkbox input[value='checkbox-3'] to select it at (92, 273) on input[value='checkbox-3']
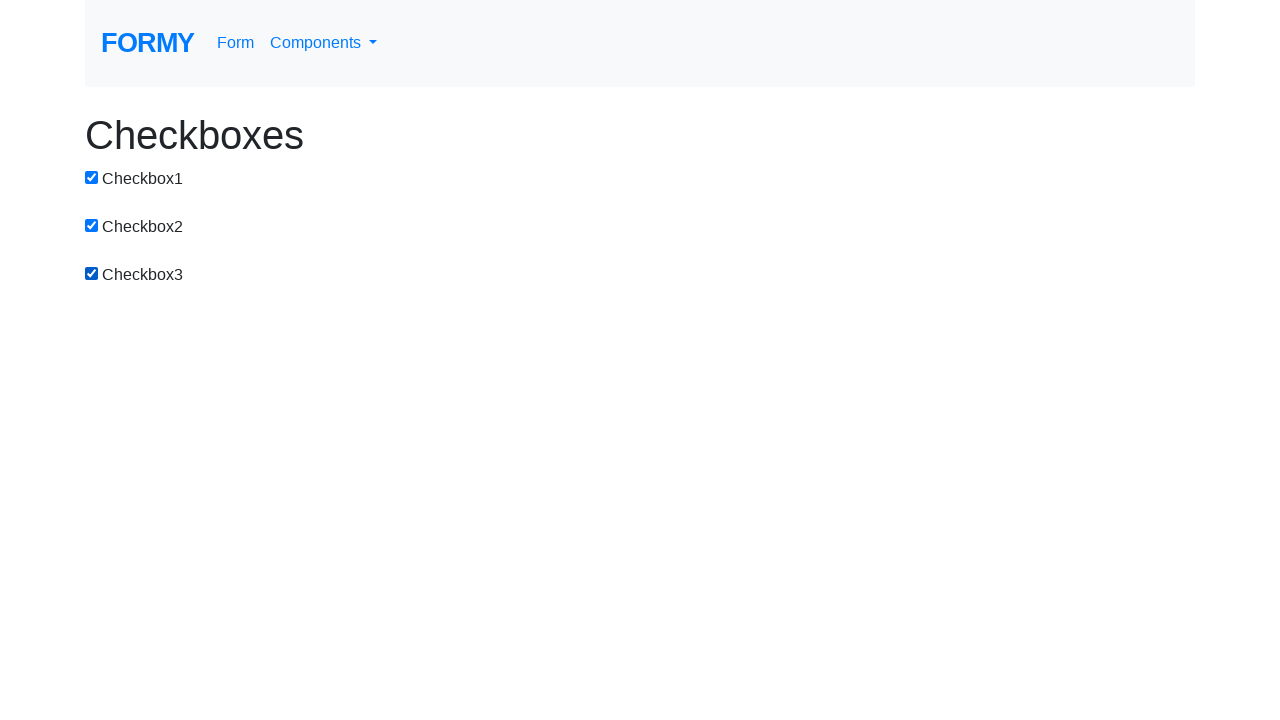

Verified that checkbox input[value='checkbox-3'] is now selected
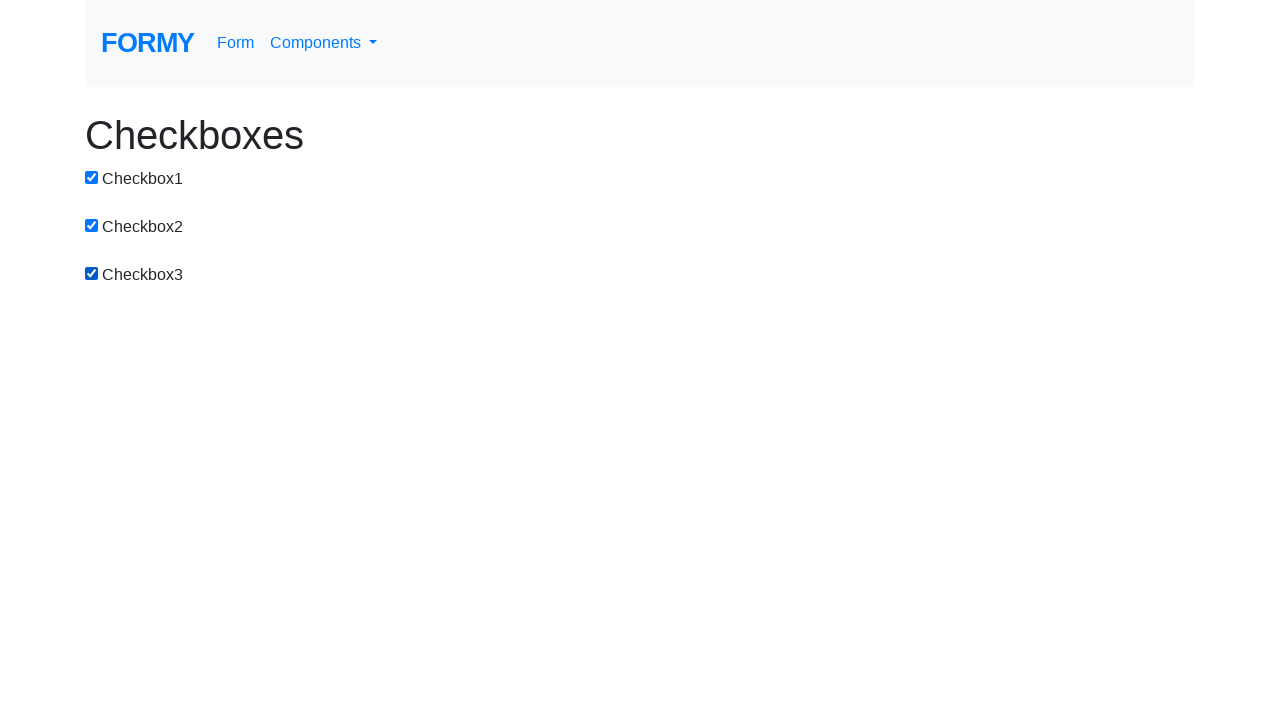

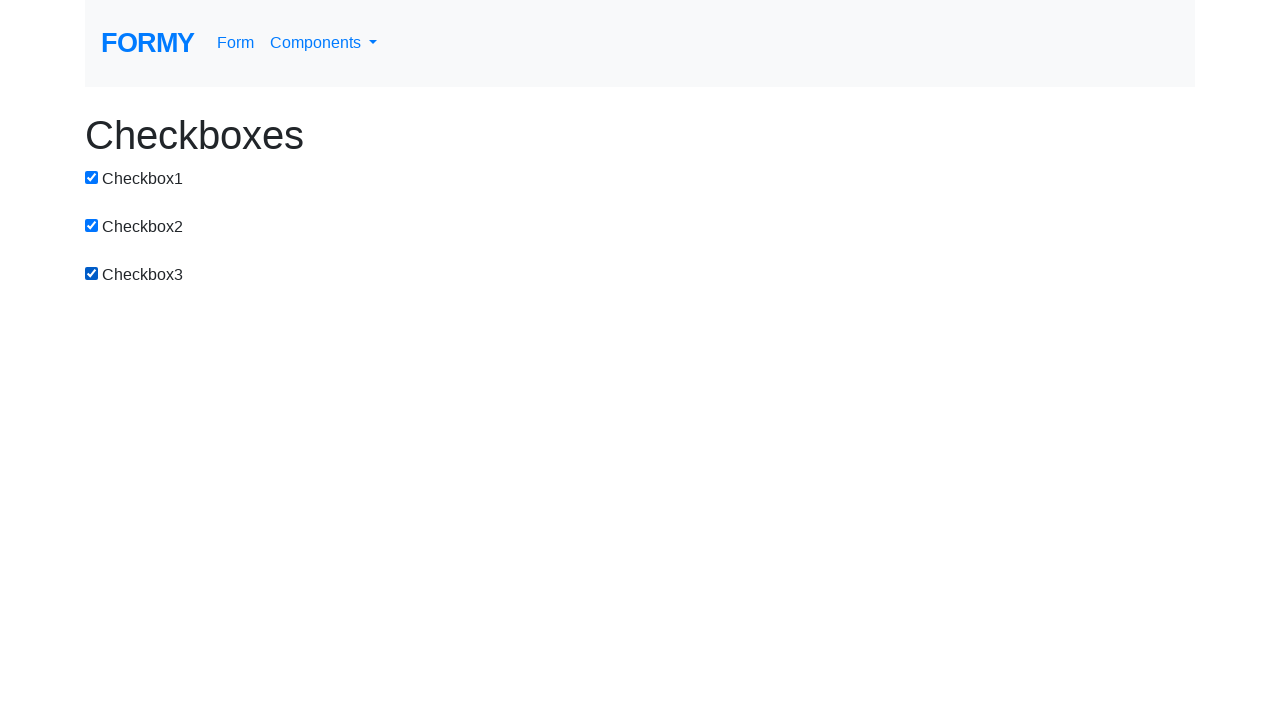